Tests file upload functionality on a registration form by uploading an image file to the file input element

Starting URL: https://demo.automationtesting.in/Register.html

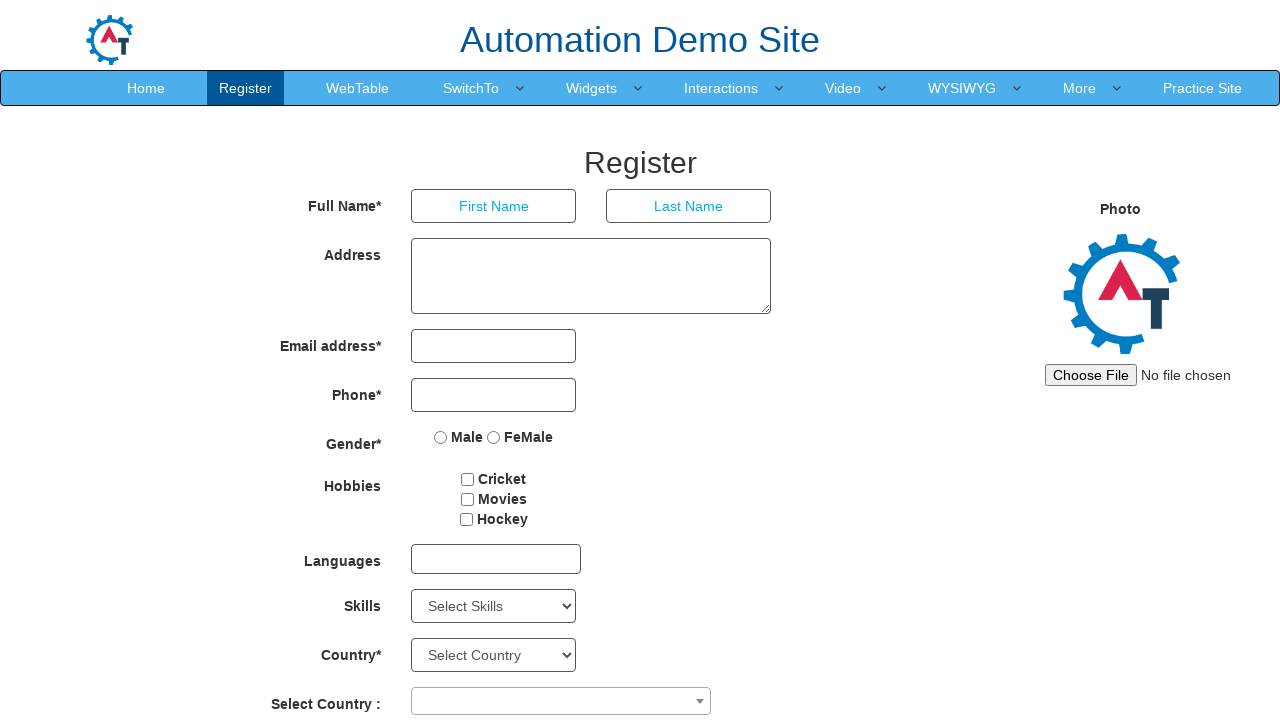

Navigated to registration form page
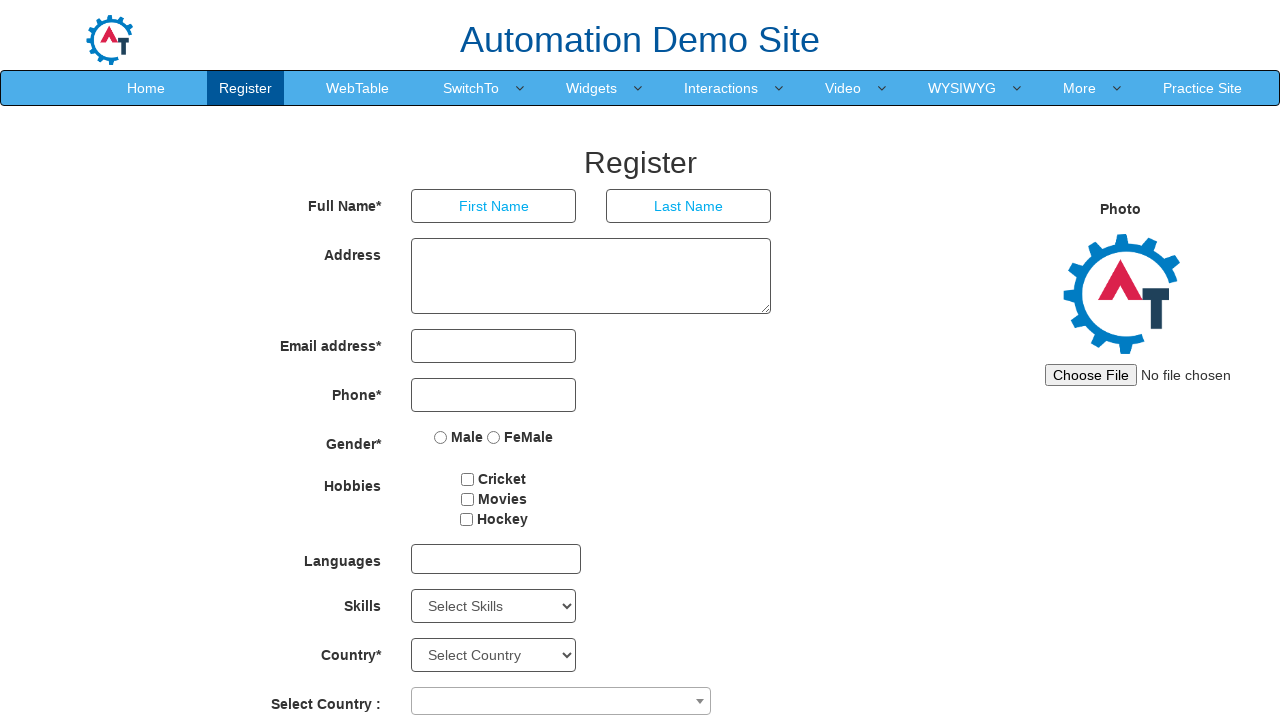

Created temporary test image file
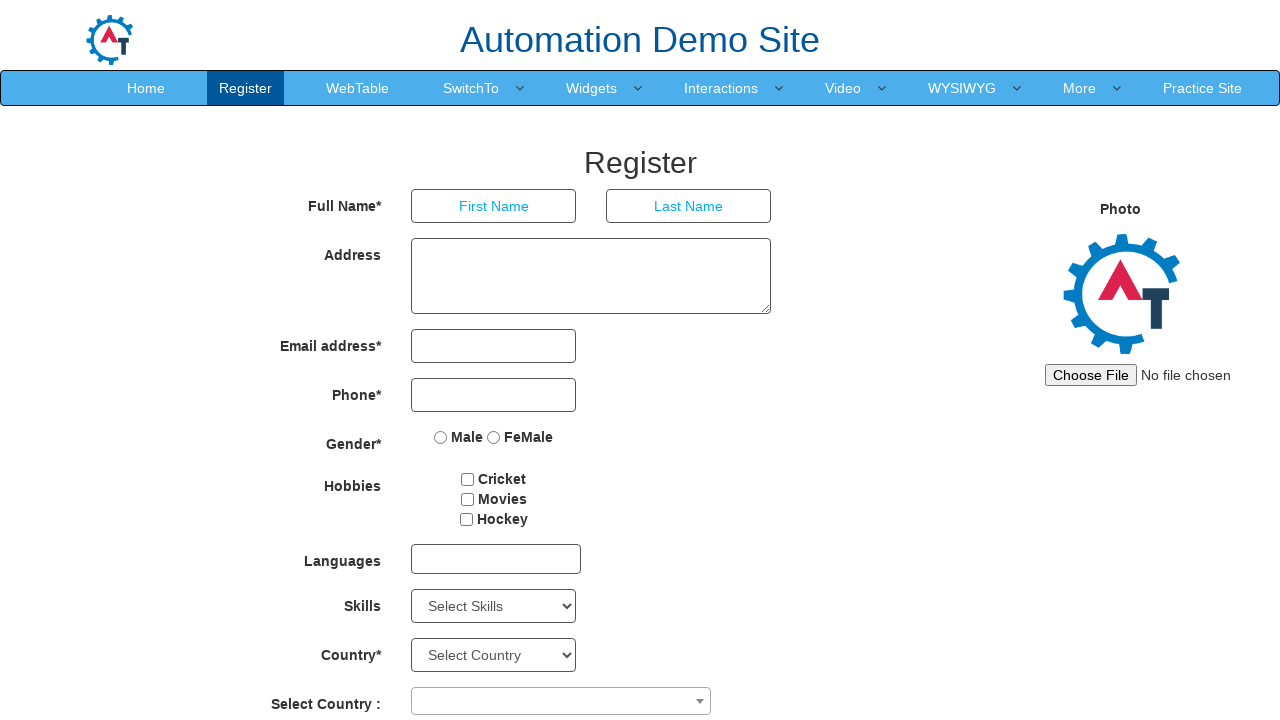

Uploaded image file to file input element
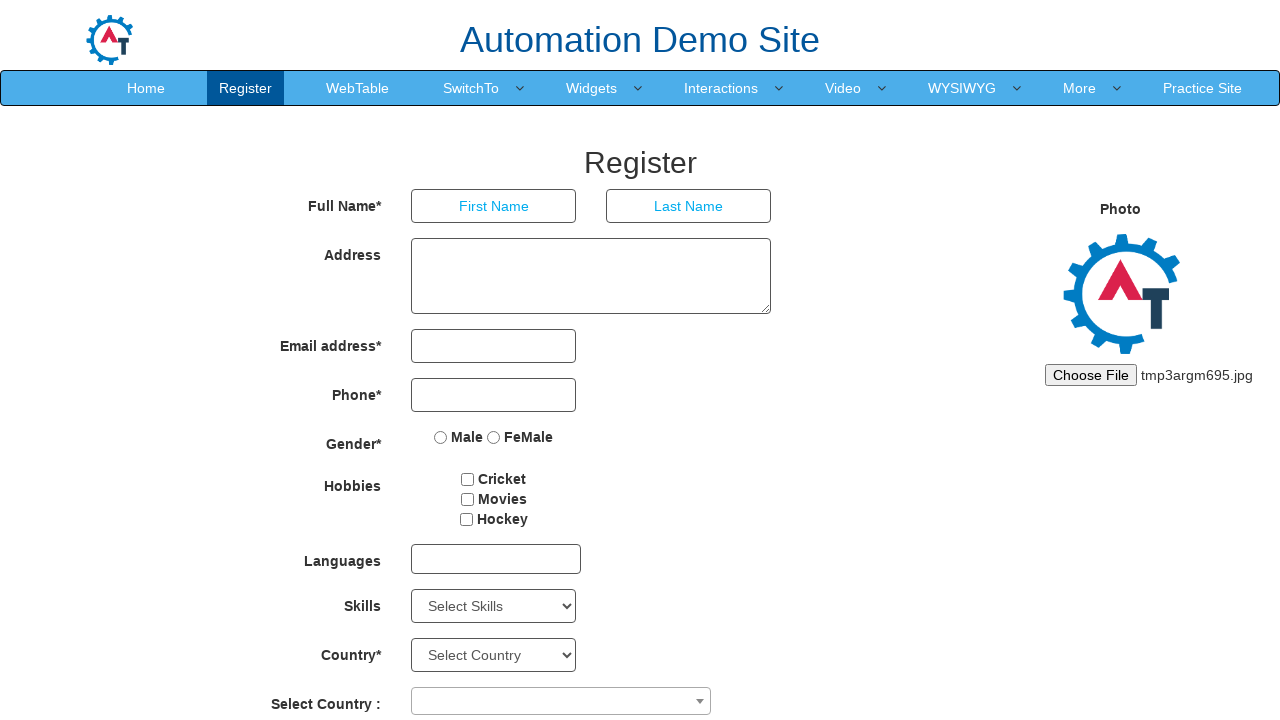

Cleaned up temporary image file
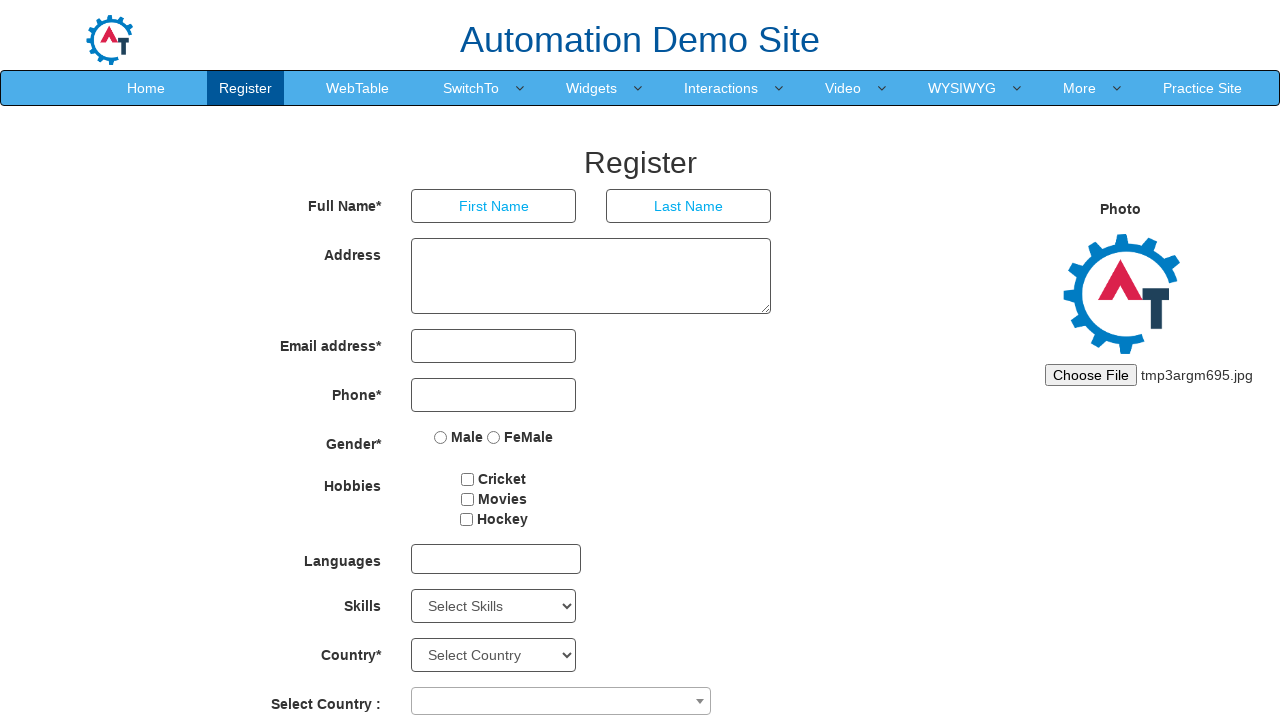

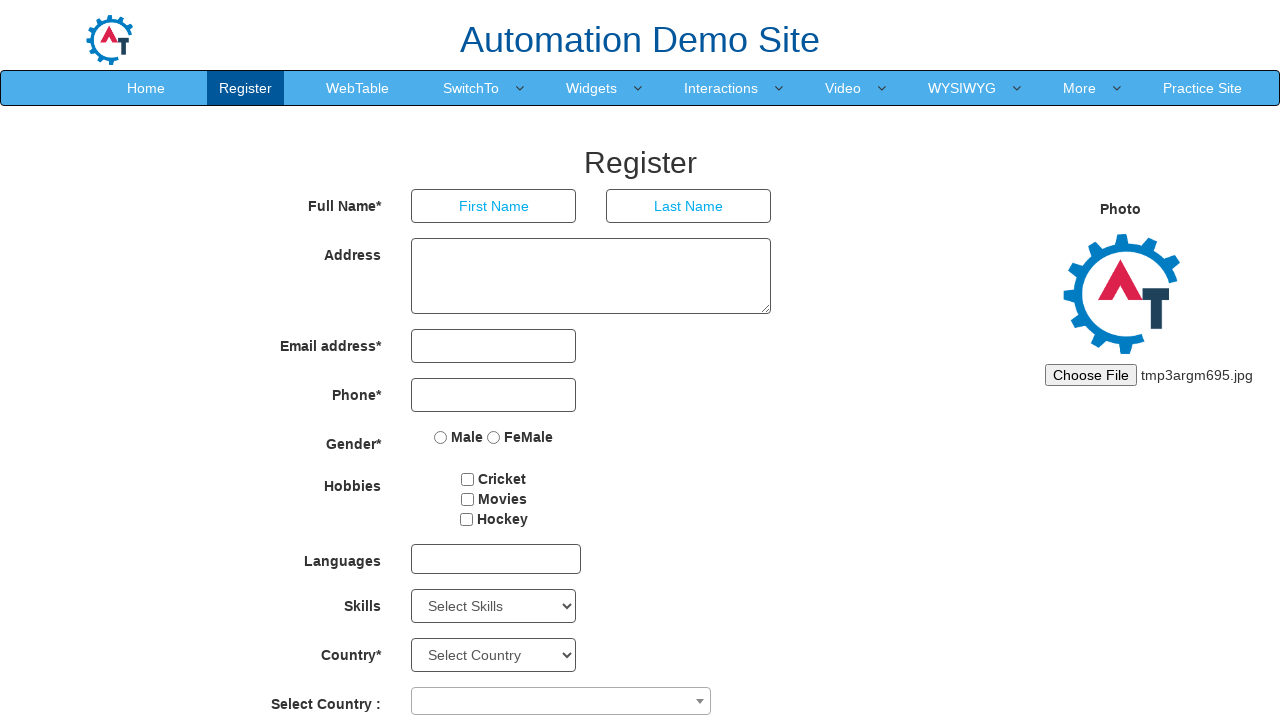